Tests JavaScript alert handling by clicking a button that triggers an alert, accepting the alert, and verifying the result message on the page.

Starting URL: http://the-internet.herokuapp.com/javascript_alerts

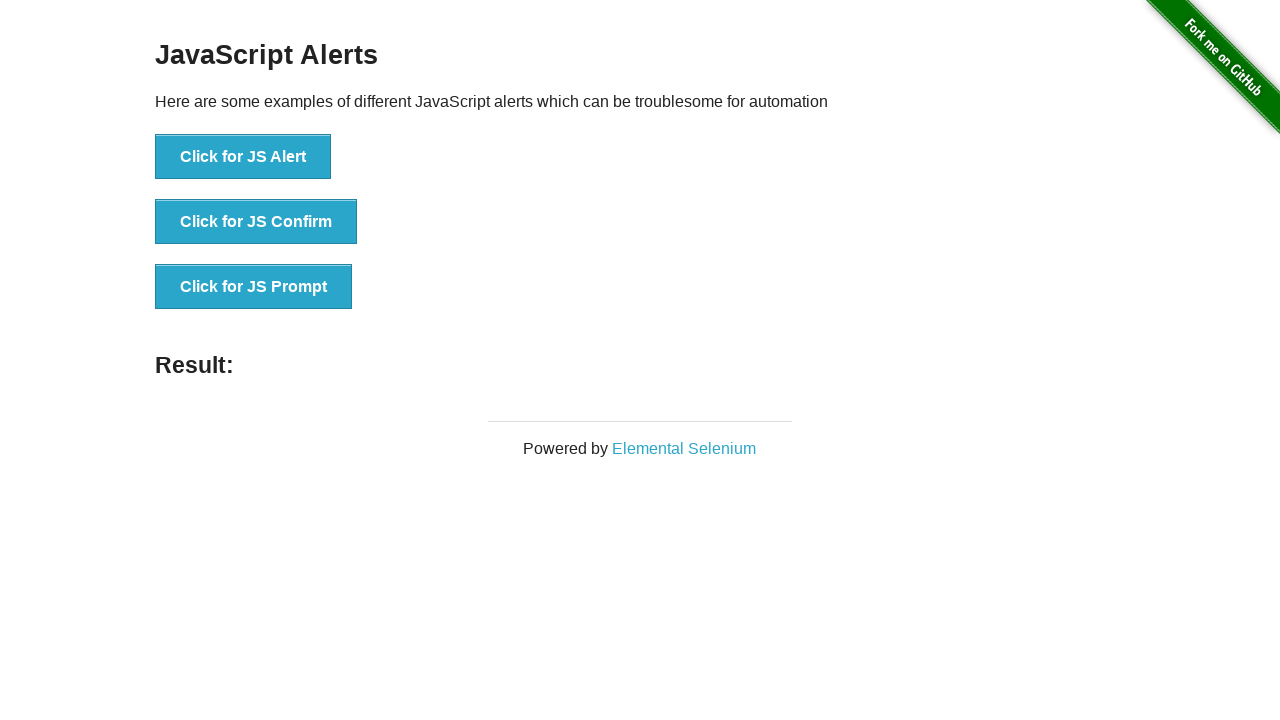

Clicked the first button to trigger JavaScript alert at (243, 157) on ul > li:nth-child(1) > button
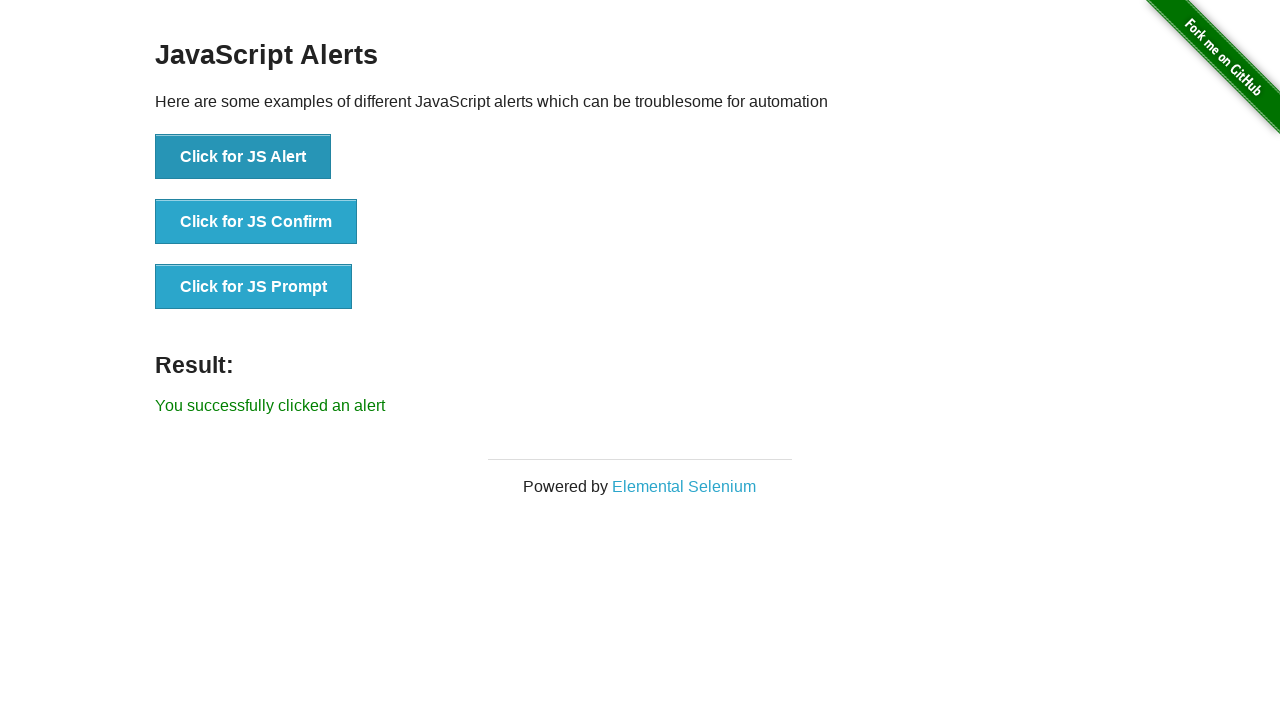

Set up dialog handler to accept alerts
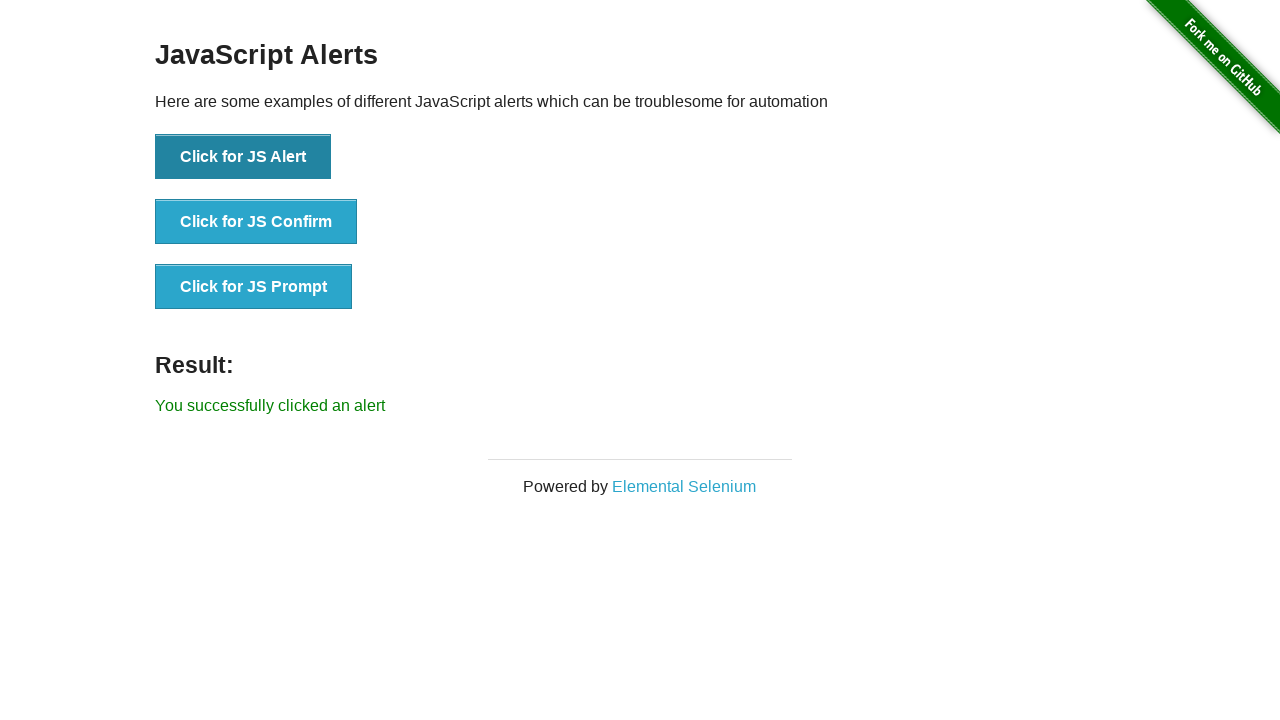

Clicked button to trigger alert dialog at (243, 157) on ul > li:nth-child(1) > button
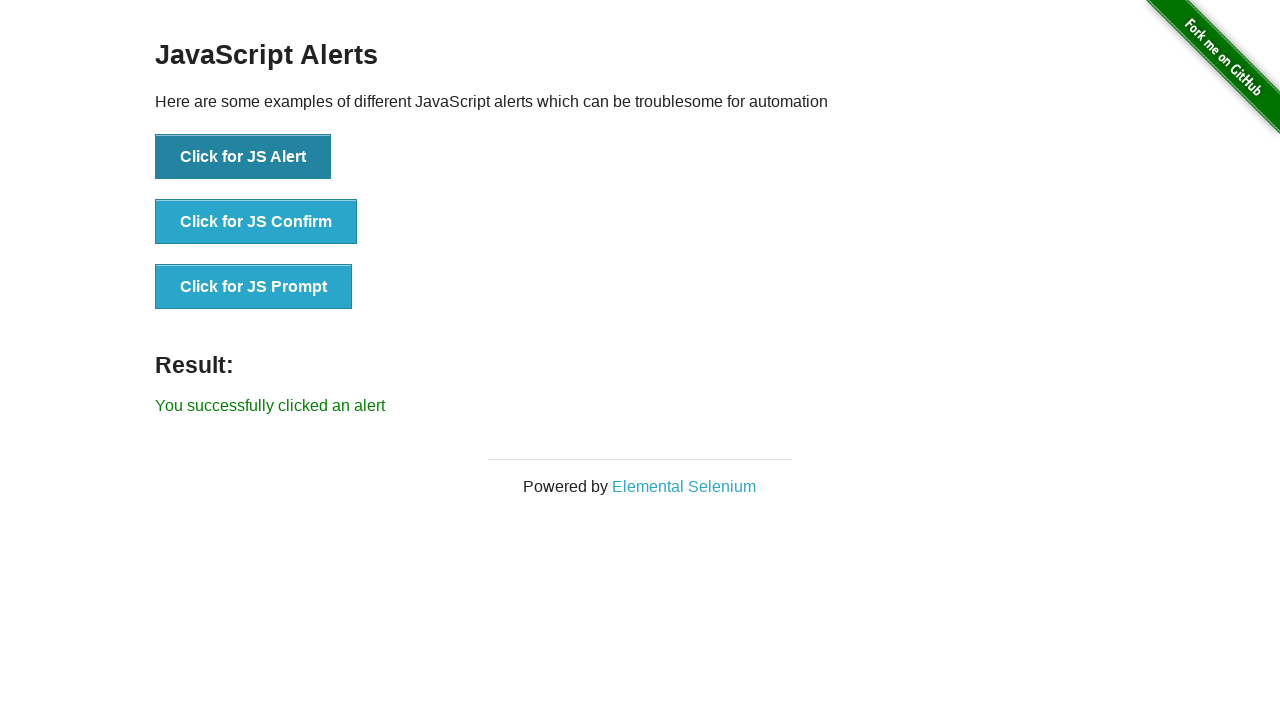

Waited for result message to appear after accepting alert
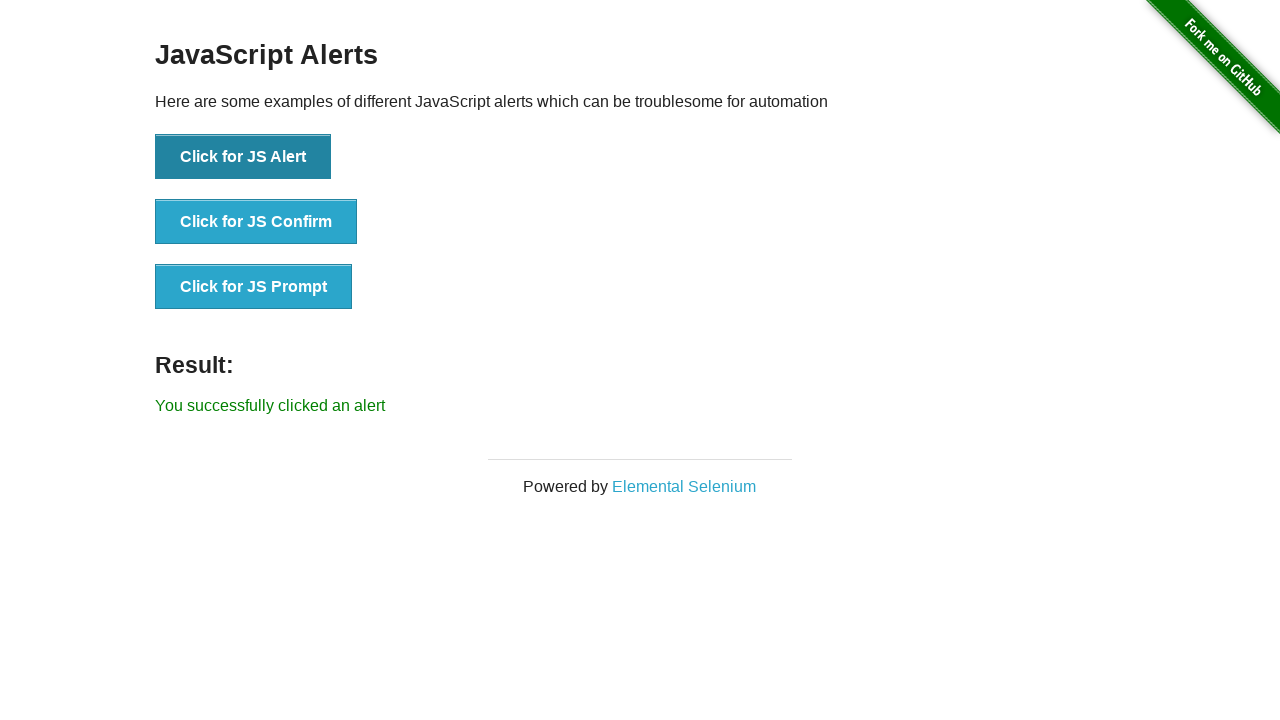

Retrieved result text from page
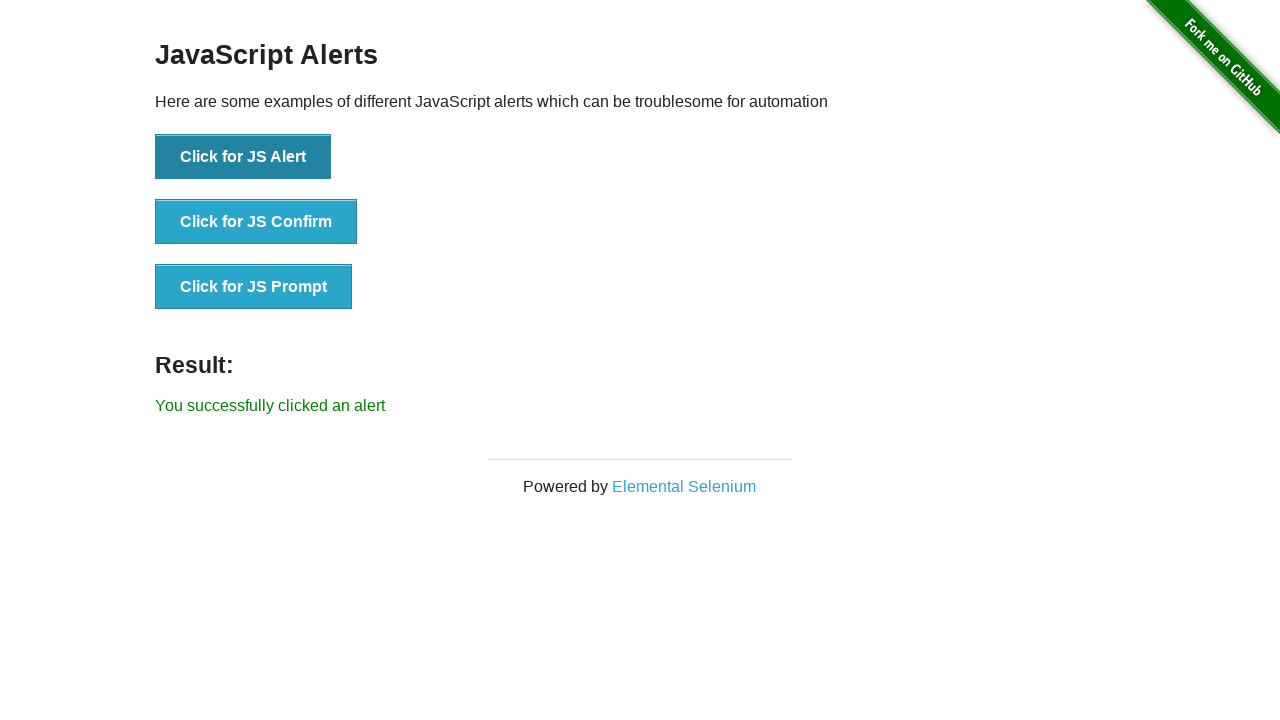

Verified result text matches expected message 'You successfully clicked an alert'
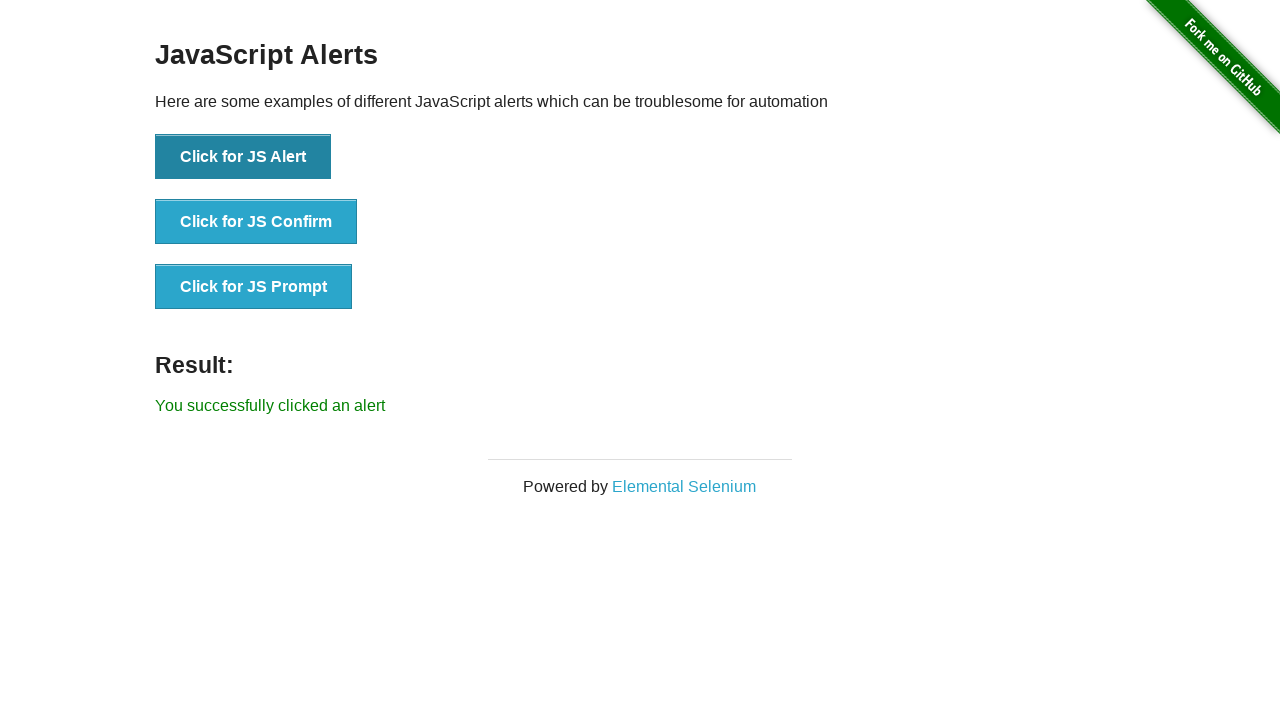

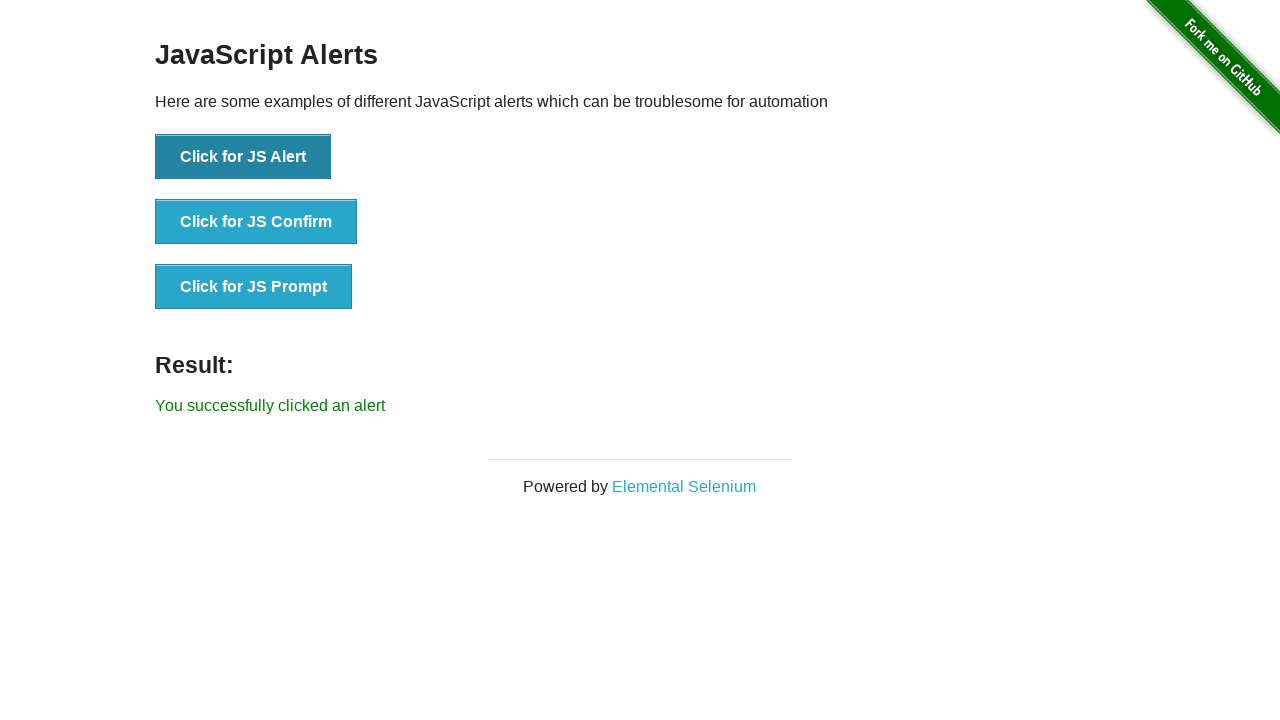